Navigates to MoneyControl financial website, scrolls to a table containing stock information, and locates a link containing "Reliance" text using XPath selectors.

Starting URL: https://www.moneycontrol.com

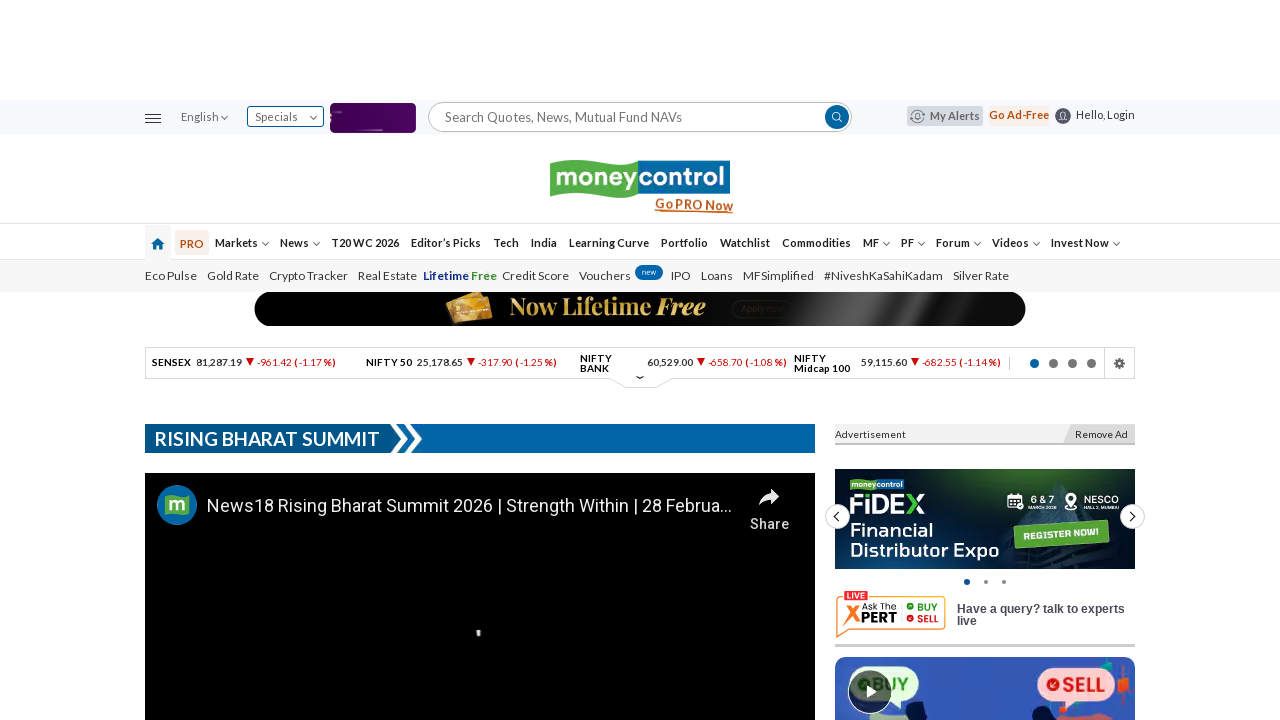

Waited for stock information table to load
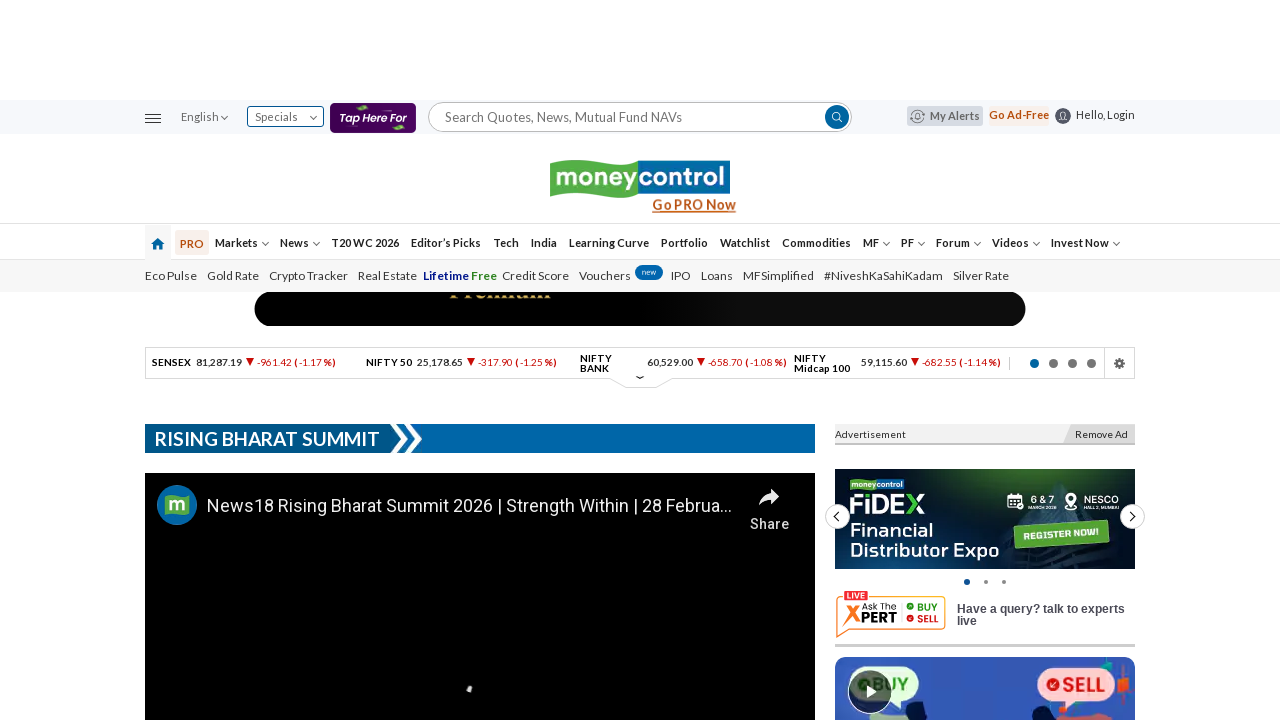

Located Reliance link using XPath selector
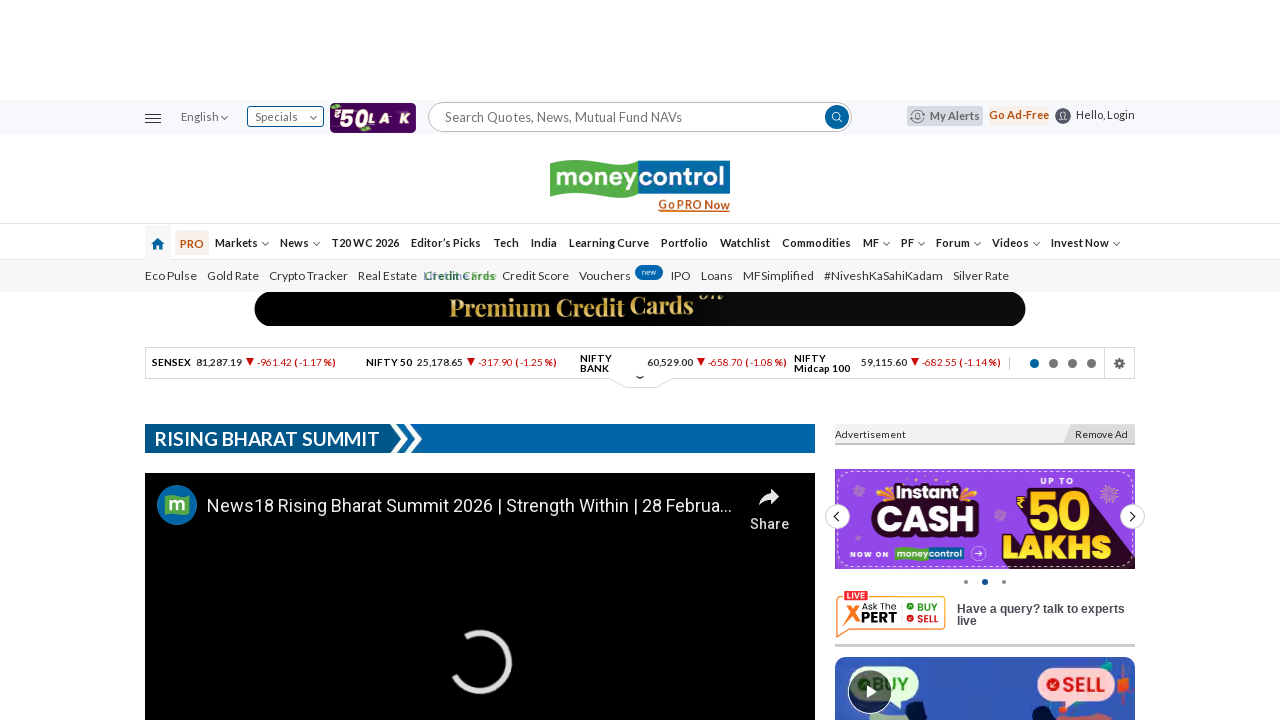

Scrolled to Reliance link in the table
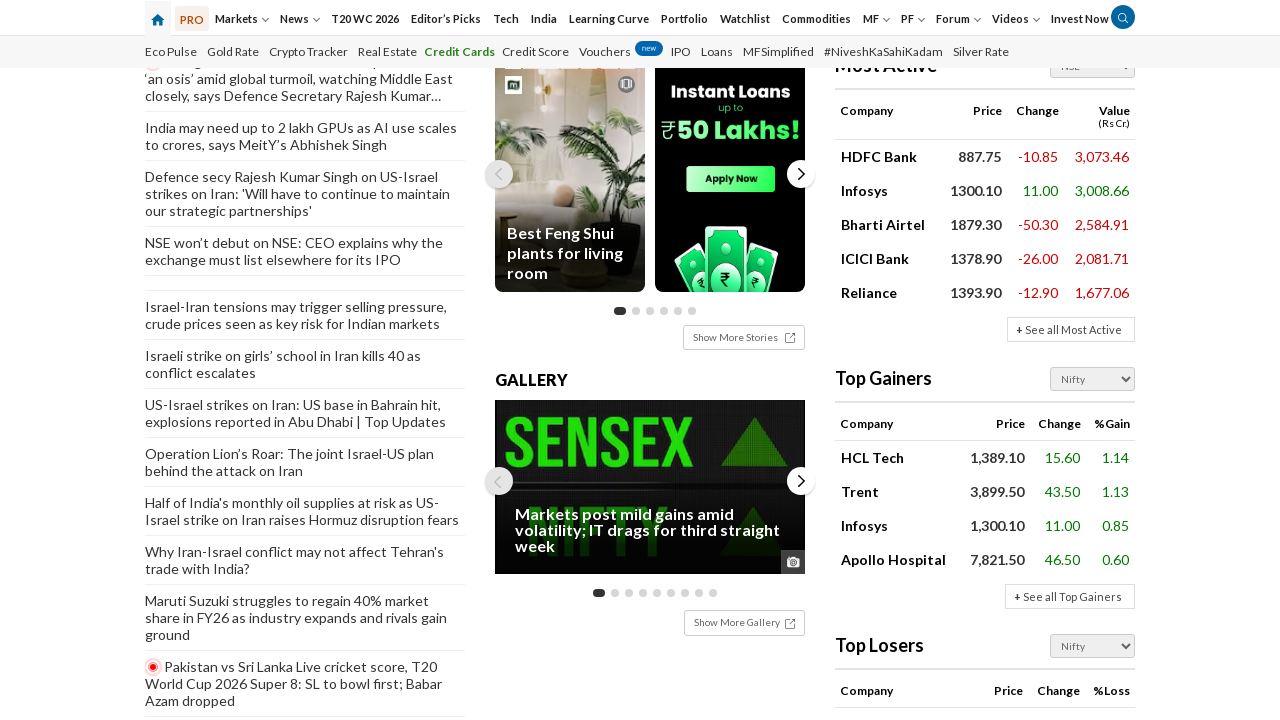

Confirmed Reliance link is visible after scrolling
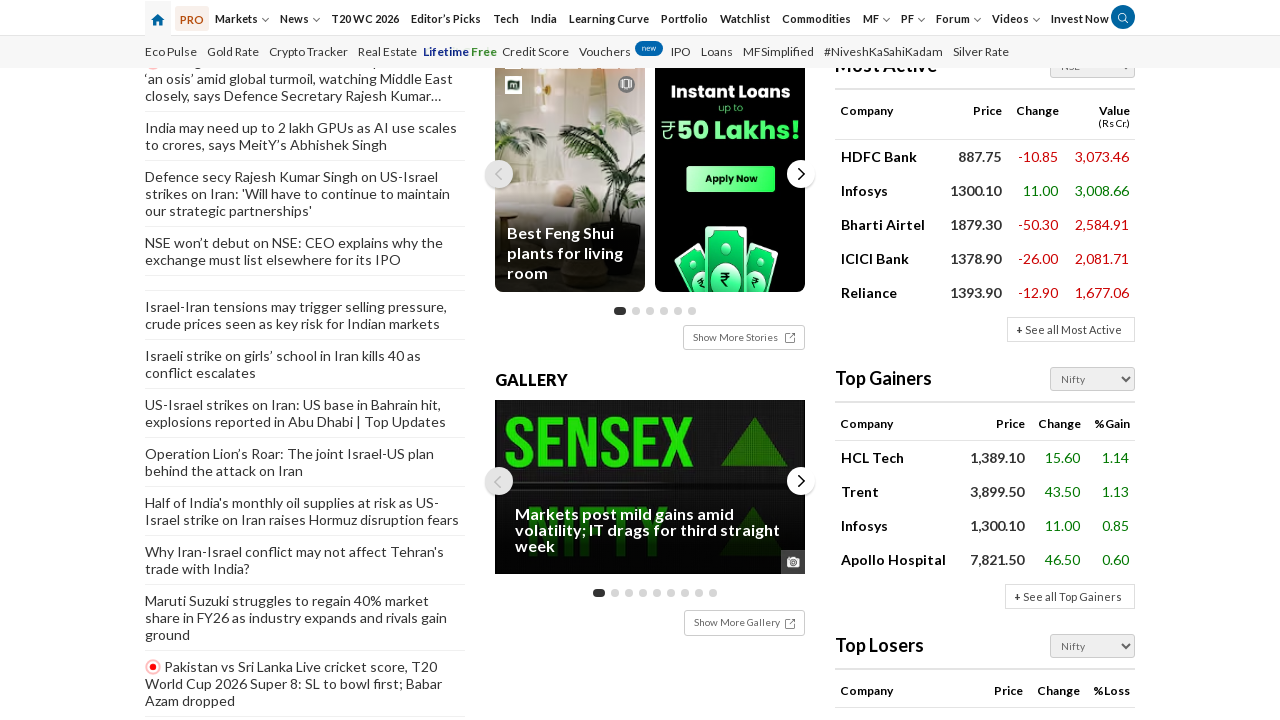

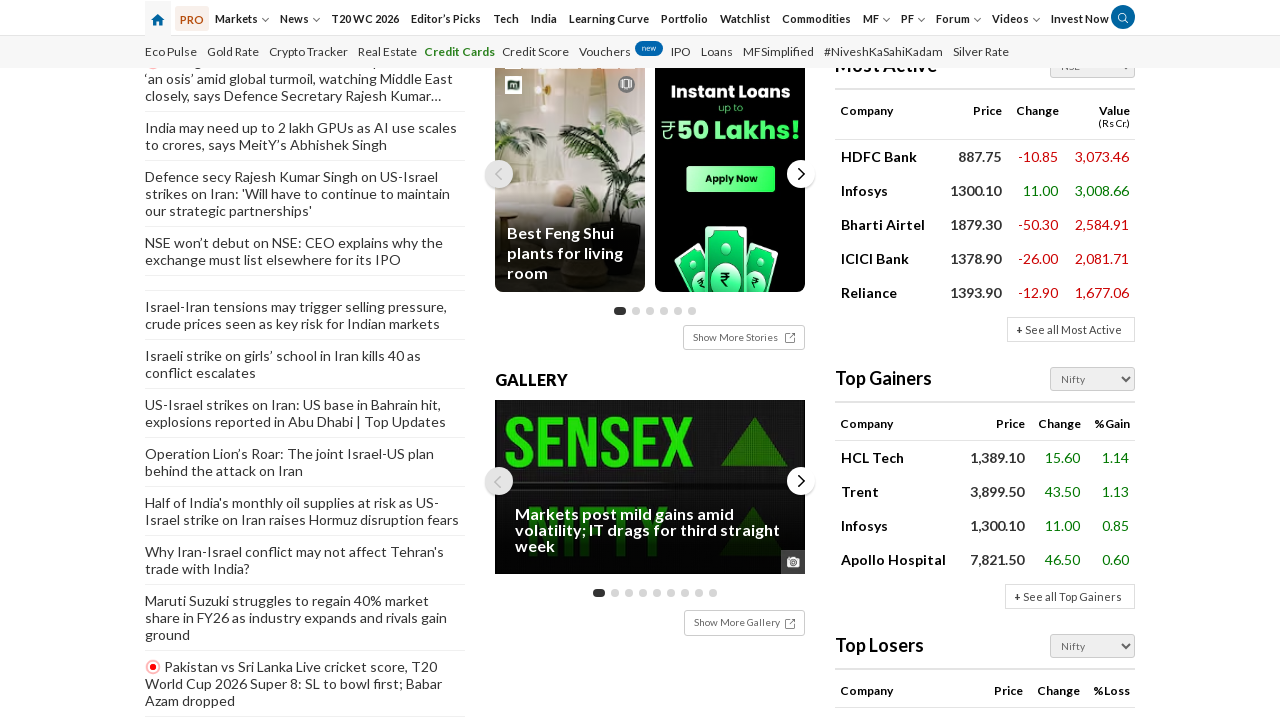